Tests file upload functionality by selecting a file and submitting the upload form

Starting URL: http://the-internet.herokuapp.com/upload

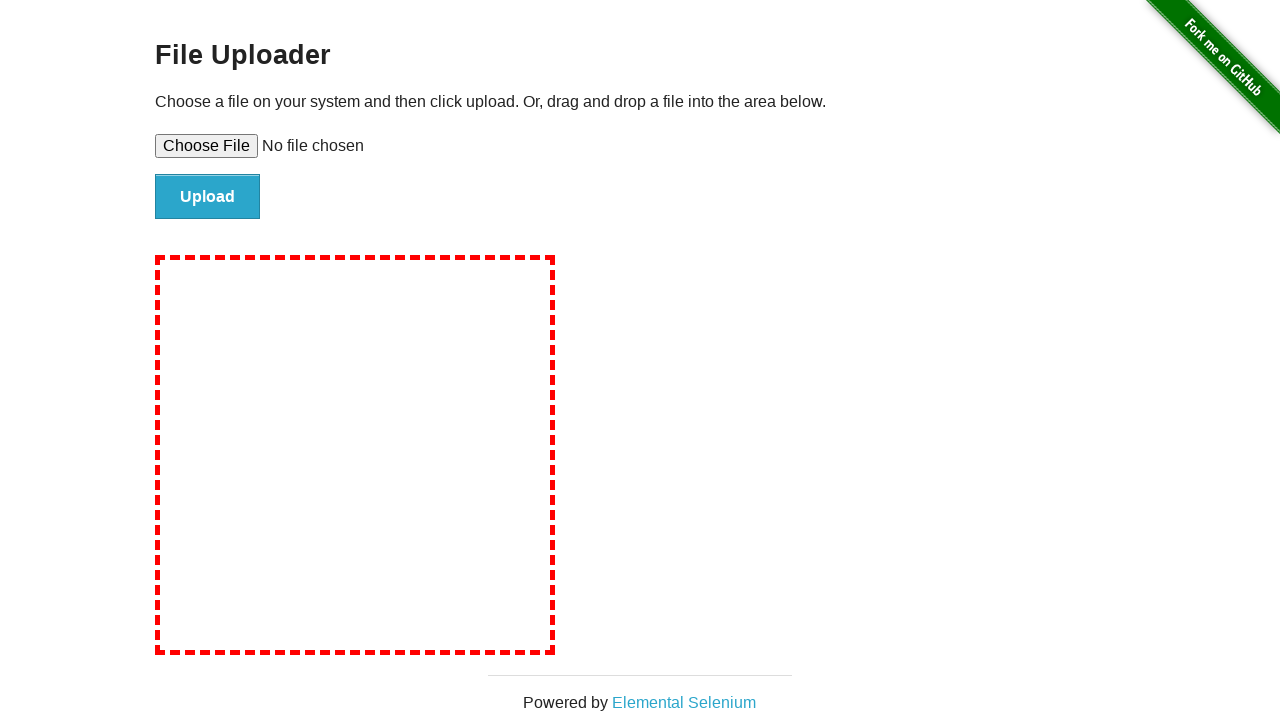

Created temporary test file with content
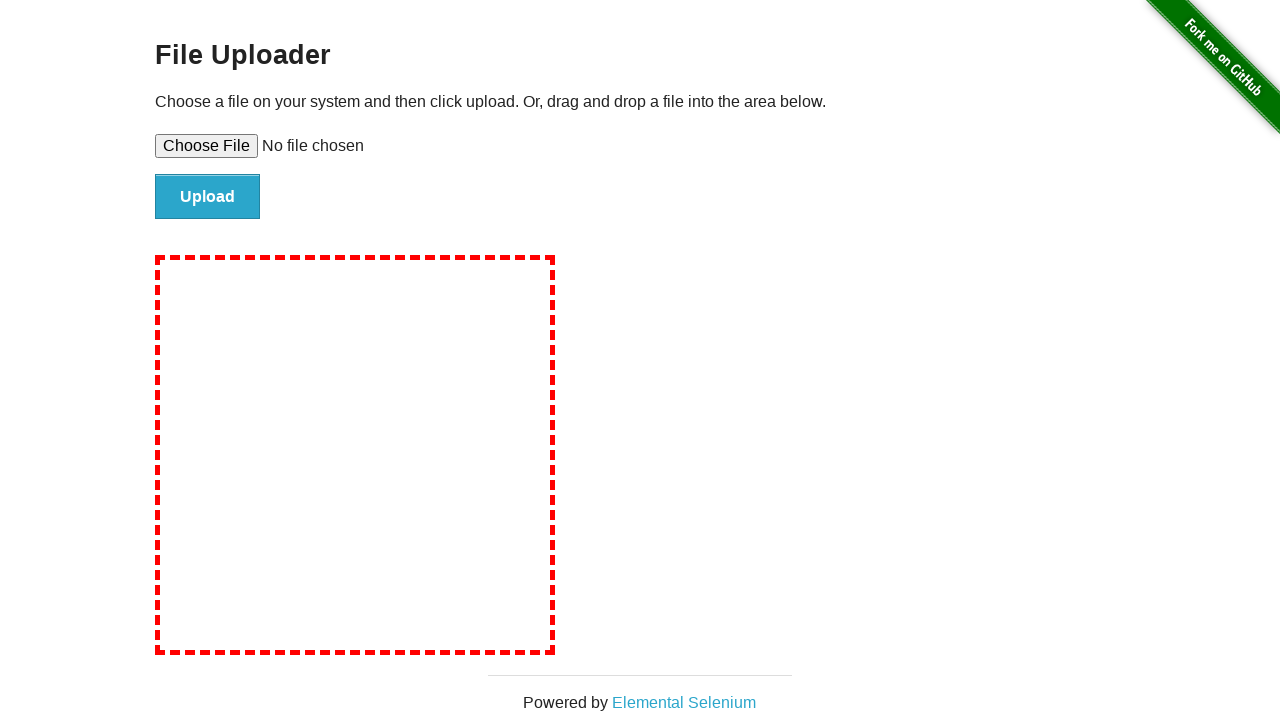

Selected file for upload via file input field
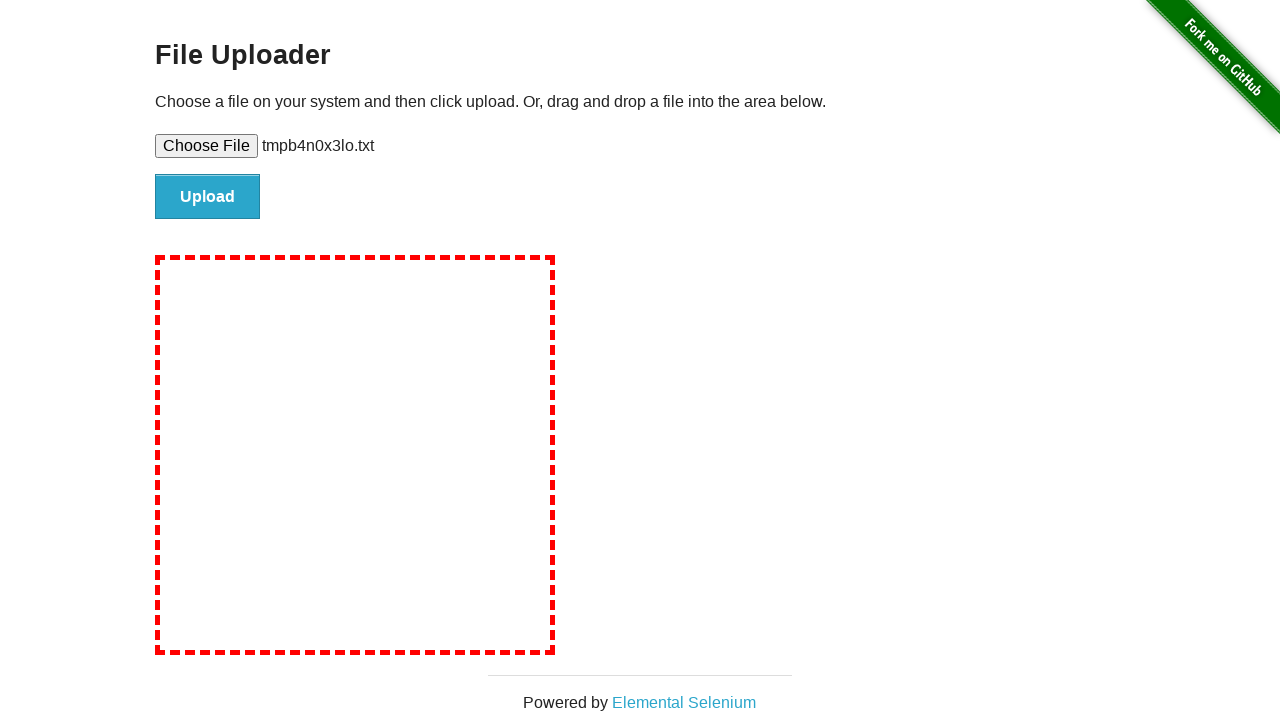

Clicked upload submit button at (208, 197) on #file-submit
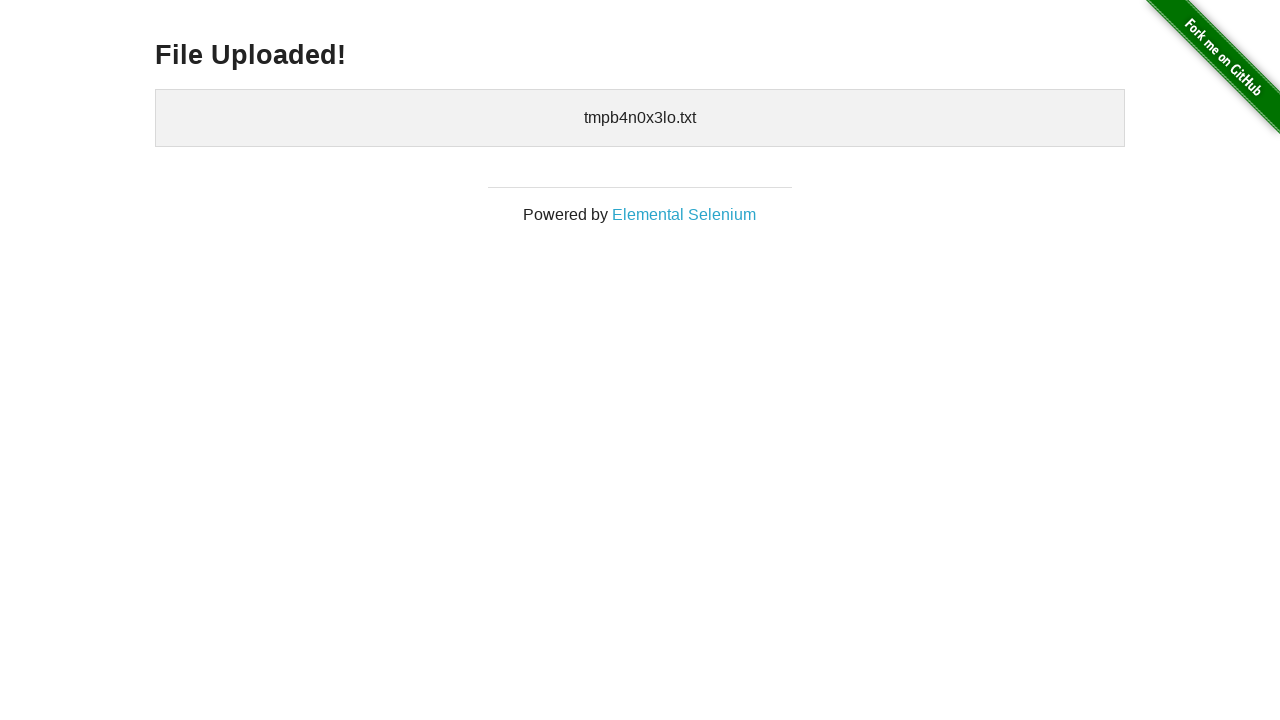

Upload confirmation page loaded
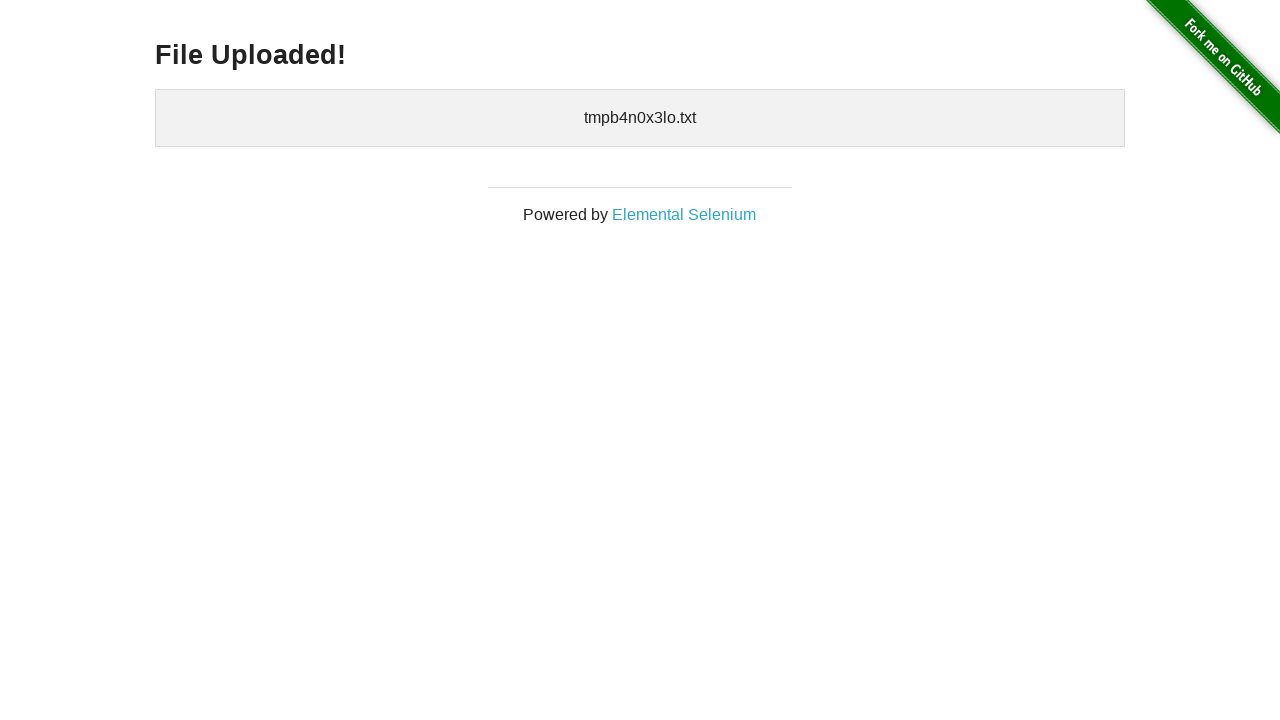

Cleaned up temporary test file
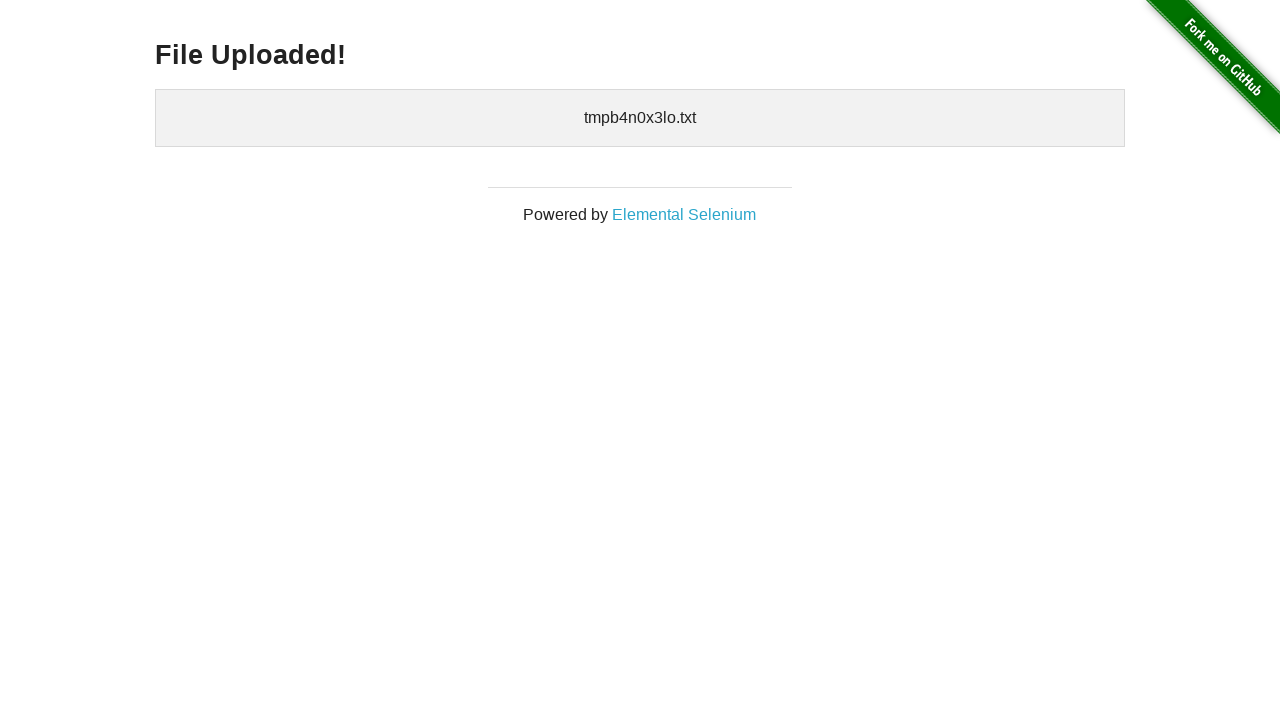

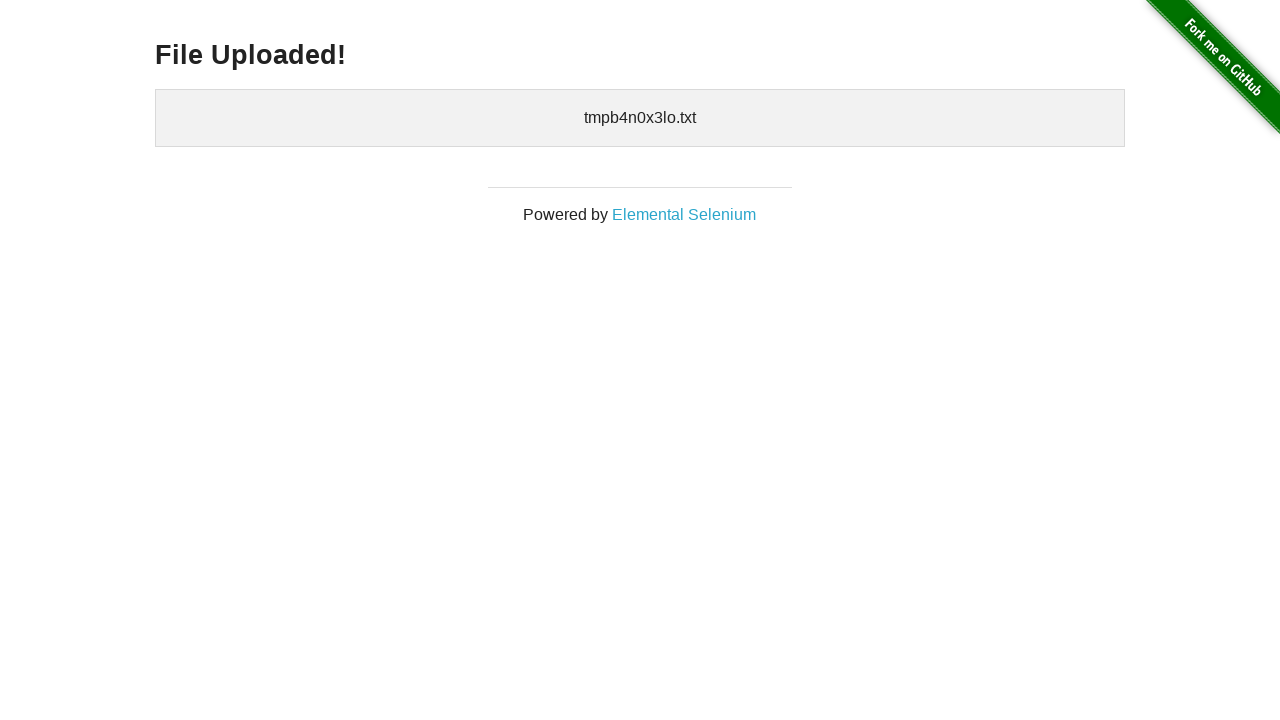